Verifies that the GitHub profile page title contains the username

Starting URL: https://github.com/abhishekvthomas

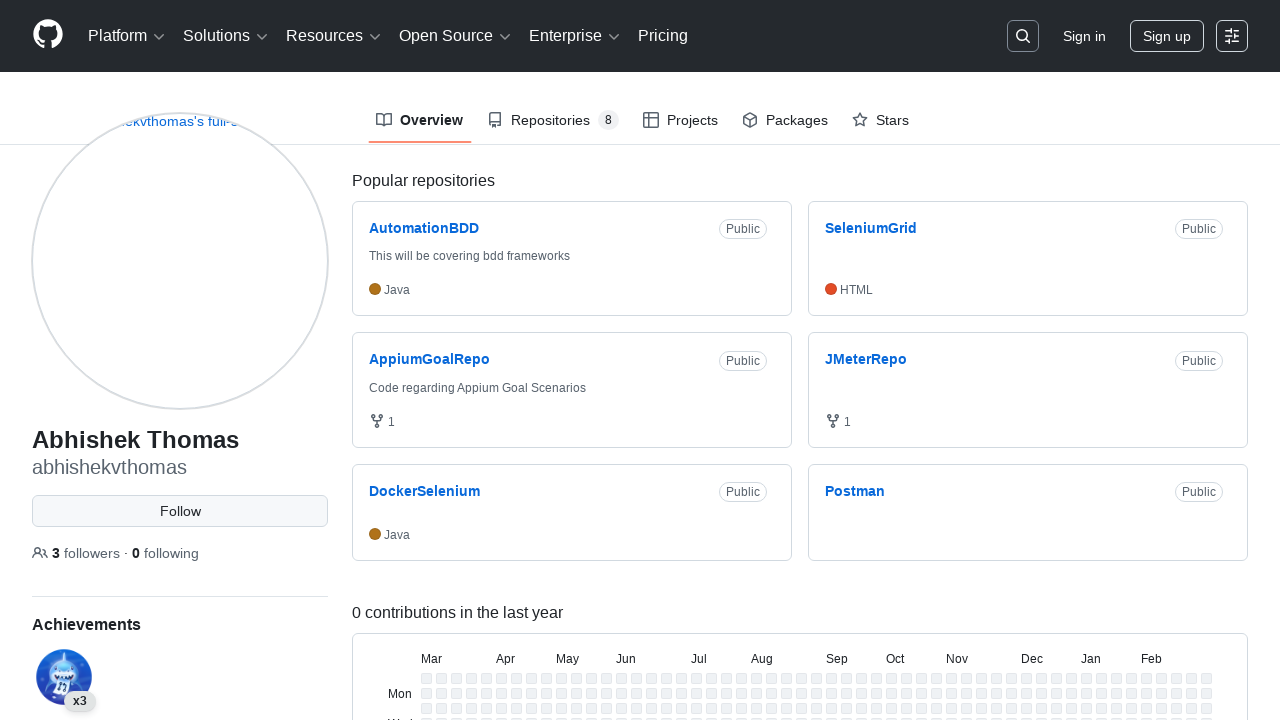

Navigated to GitHub profile page for abhishekvthomas
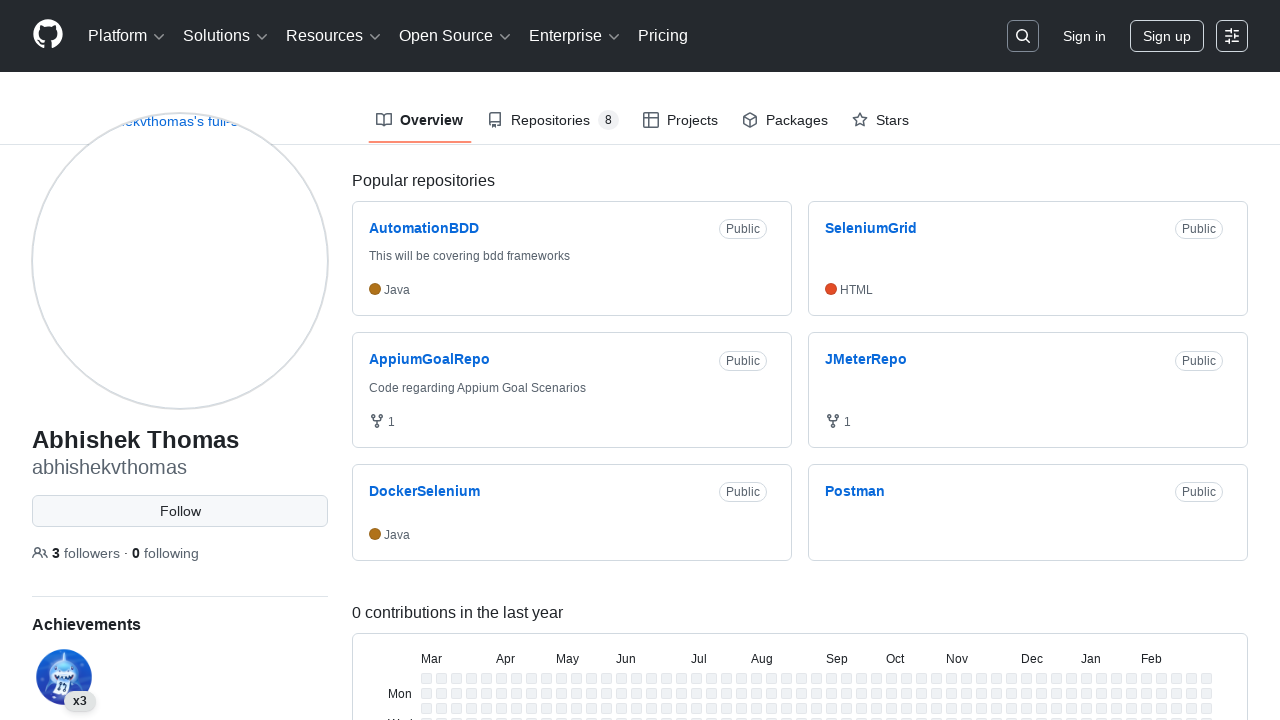

Verified page title contains username 'abhishekvthomas'
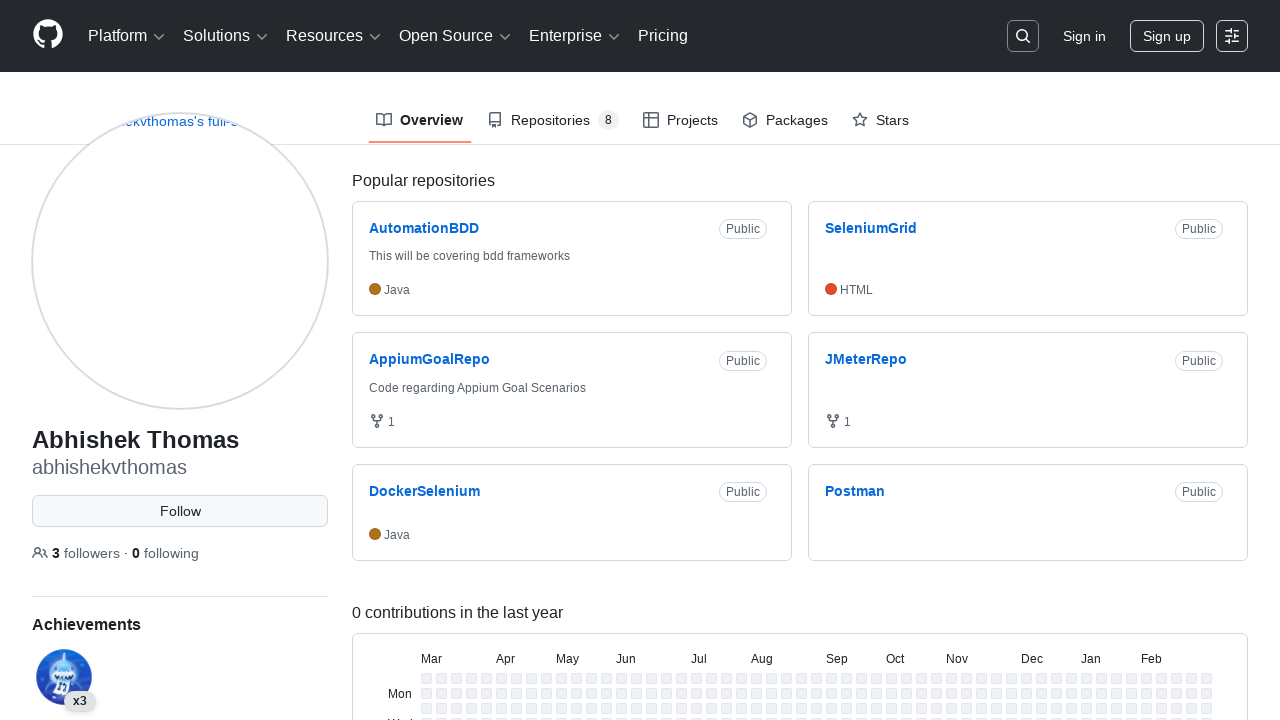

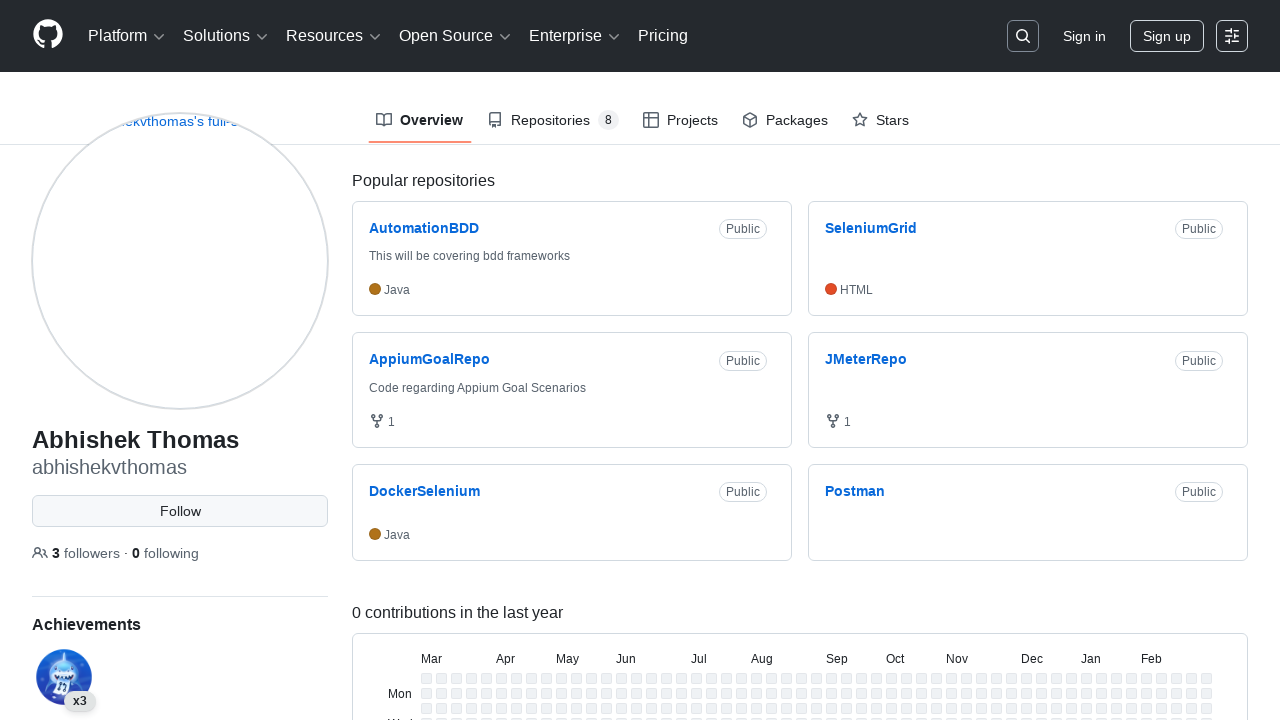